Tests submitting the purchase form with an empty name field to verify form behavior

Starting URL: https://blazedemo.com/purchase.php

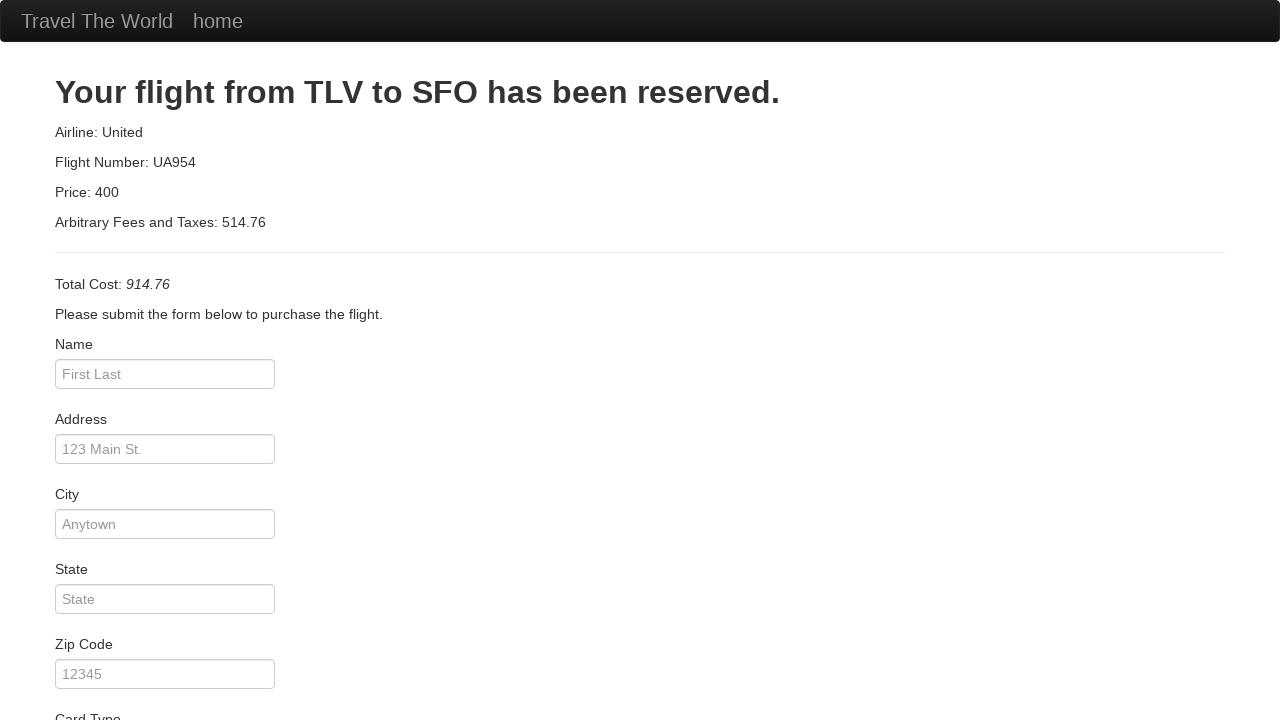

Filled address field with '123 Main St', leaving name empty on #address
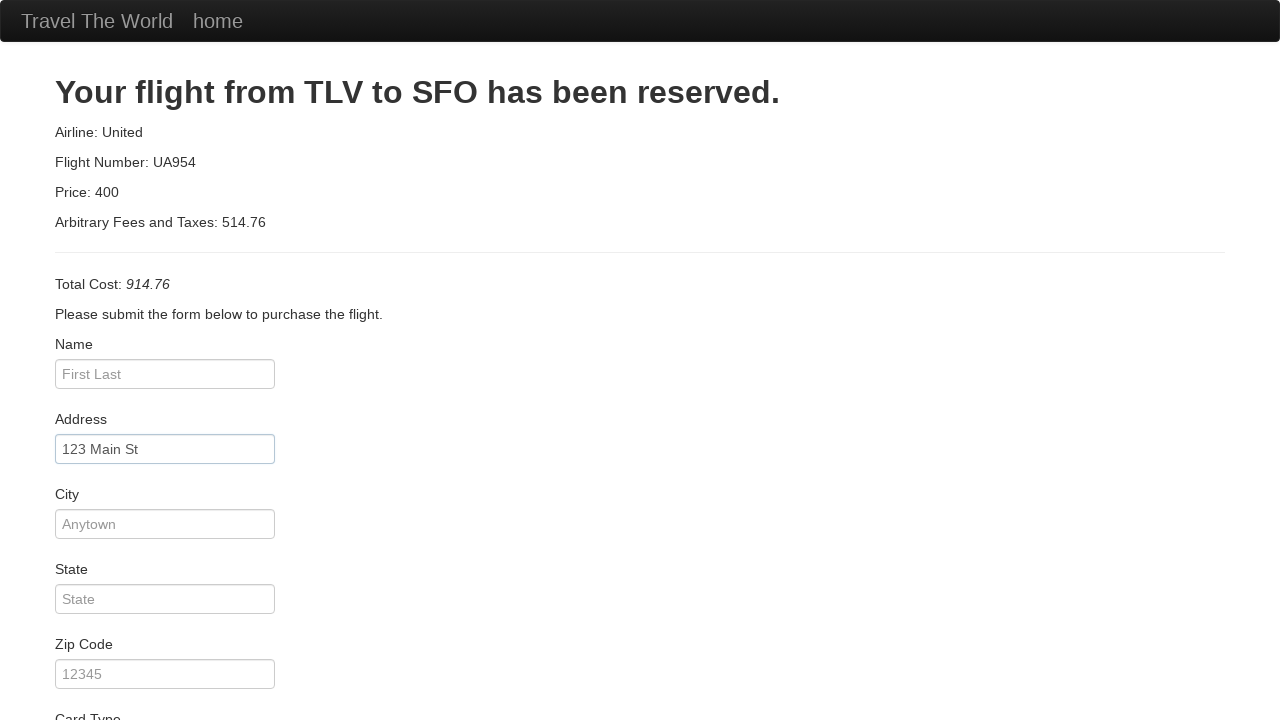

Clicked the purchase button at (118, 685) on input.btn.btn-primary
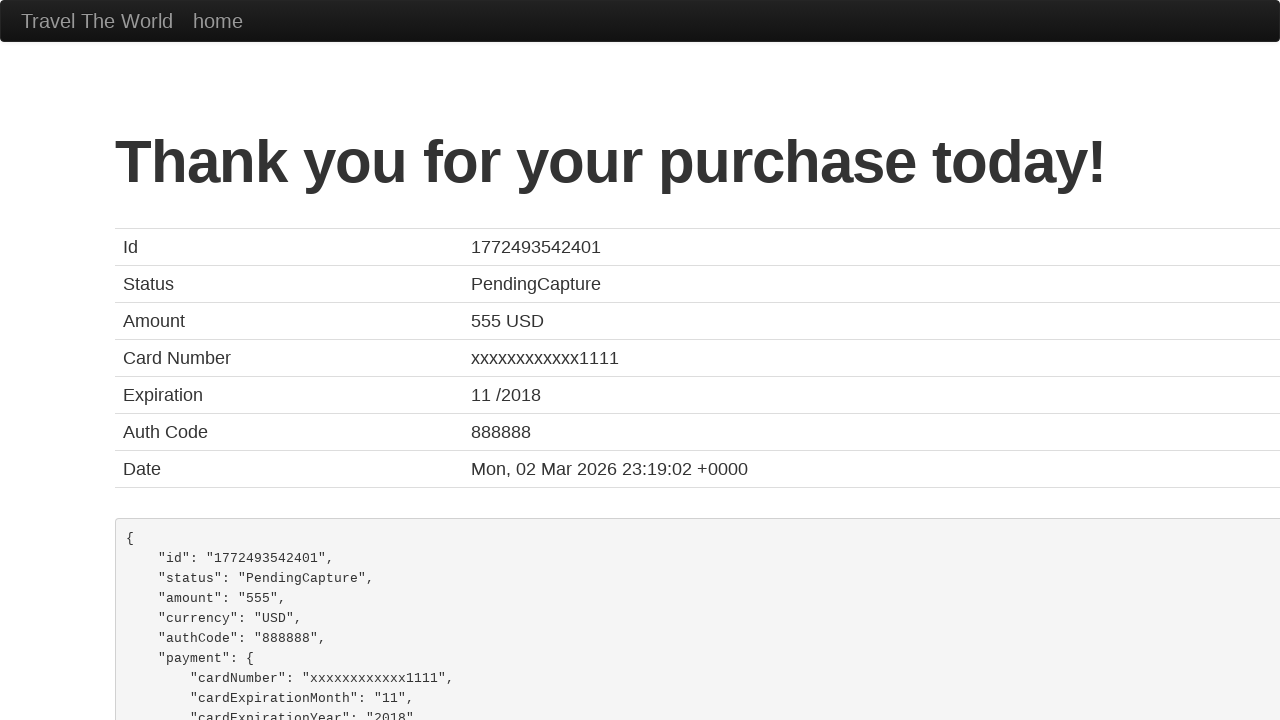

Waited for page to load (domcontentloaded)
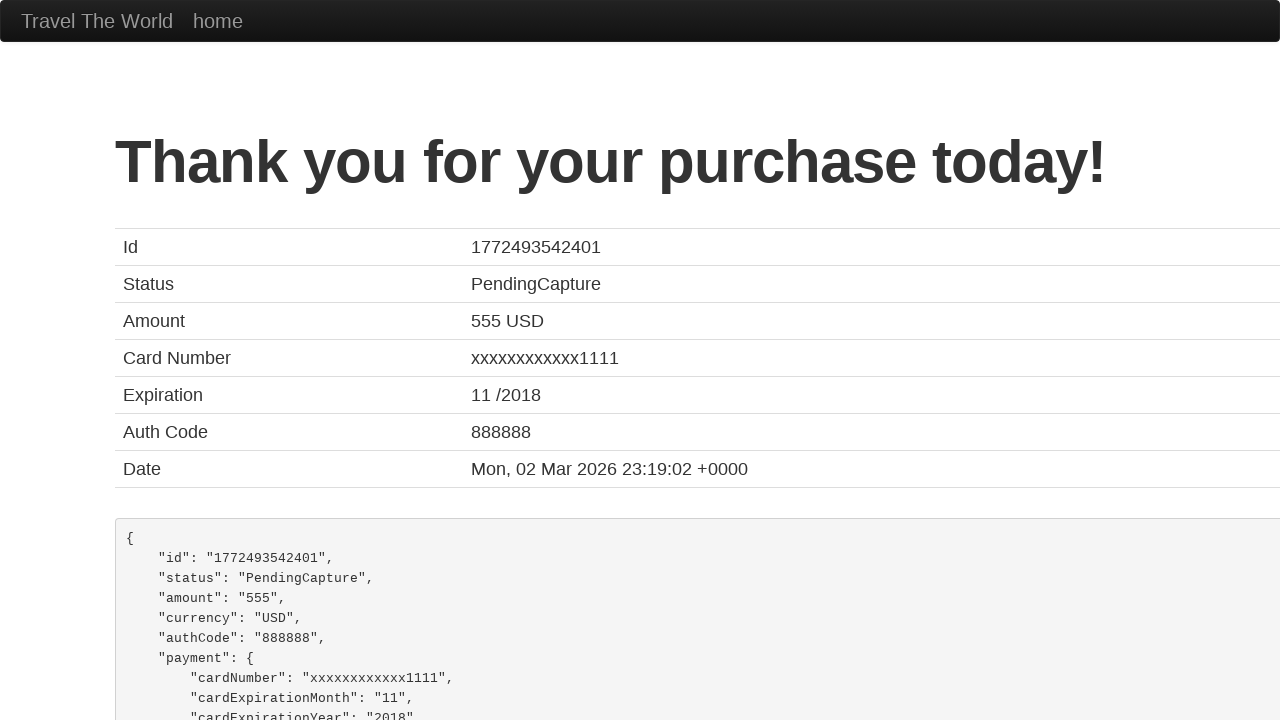

Retrieved page title: 'BlazeDemo Confirmation'
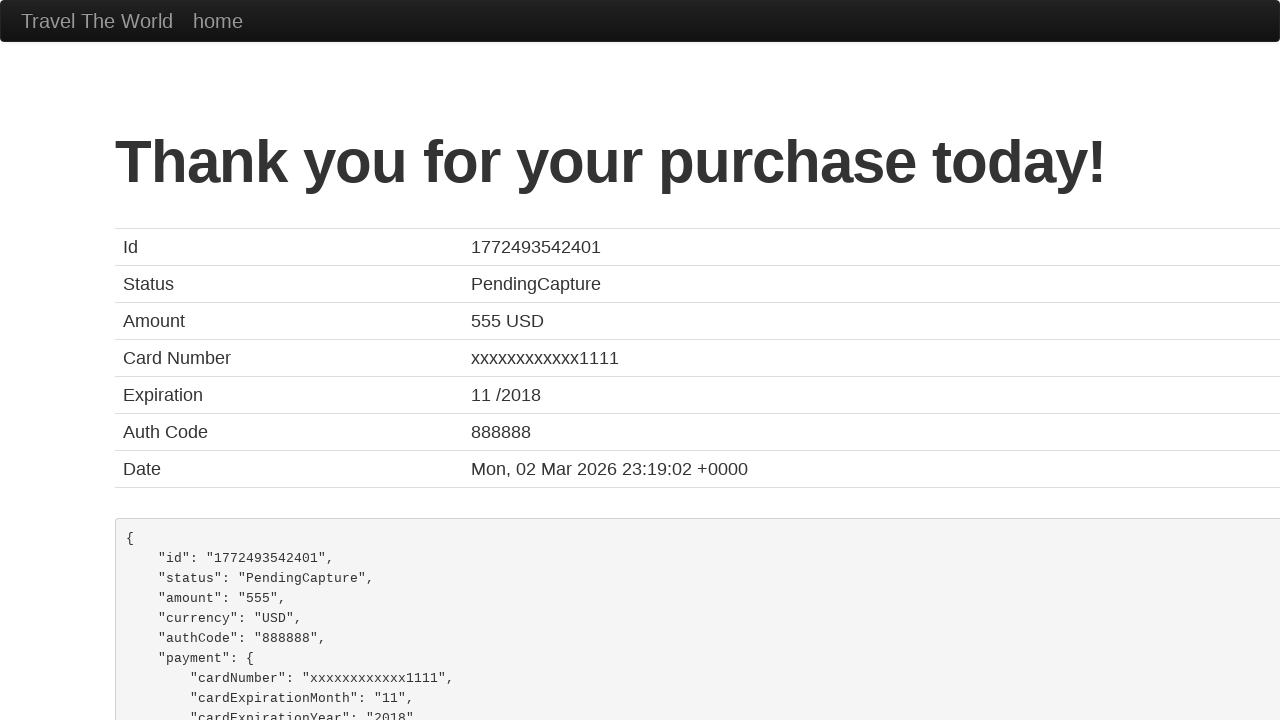

Verified page title matches expected 'BlazeDemo Confirmation'
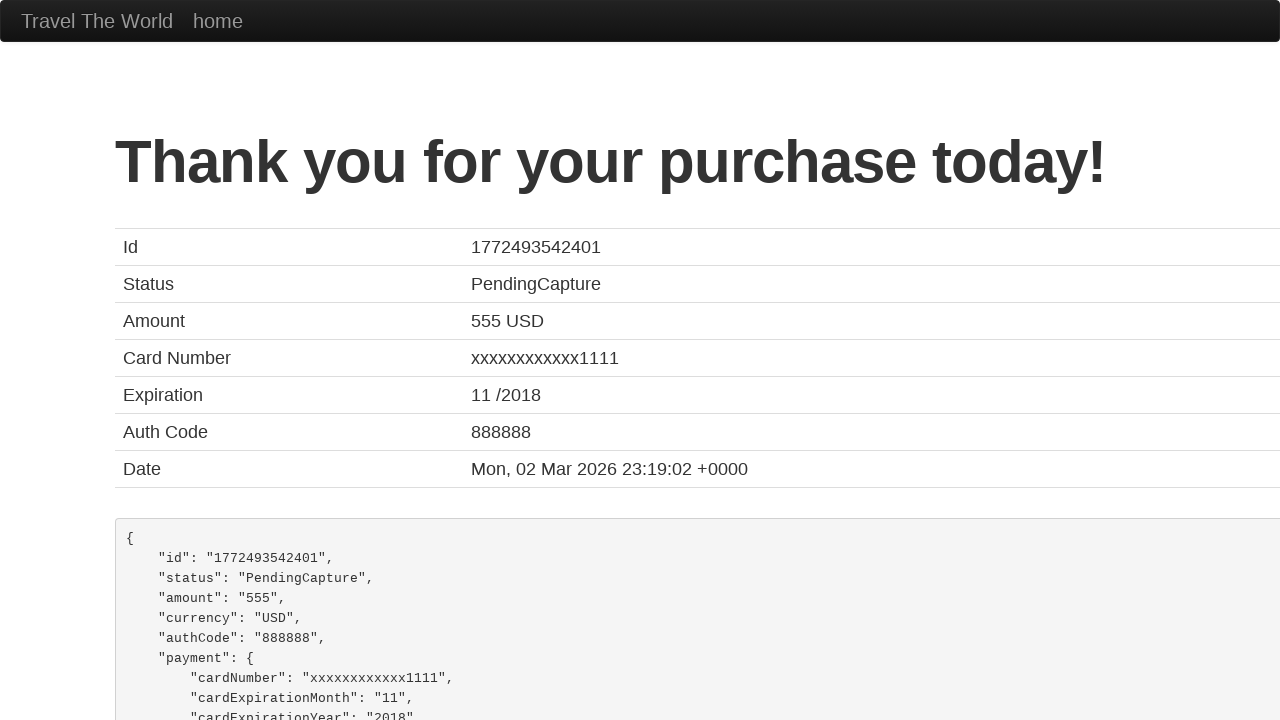

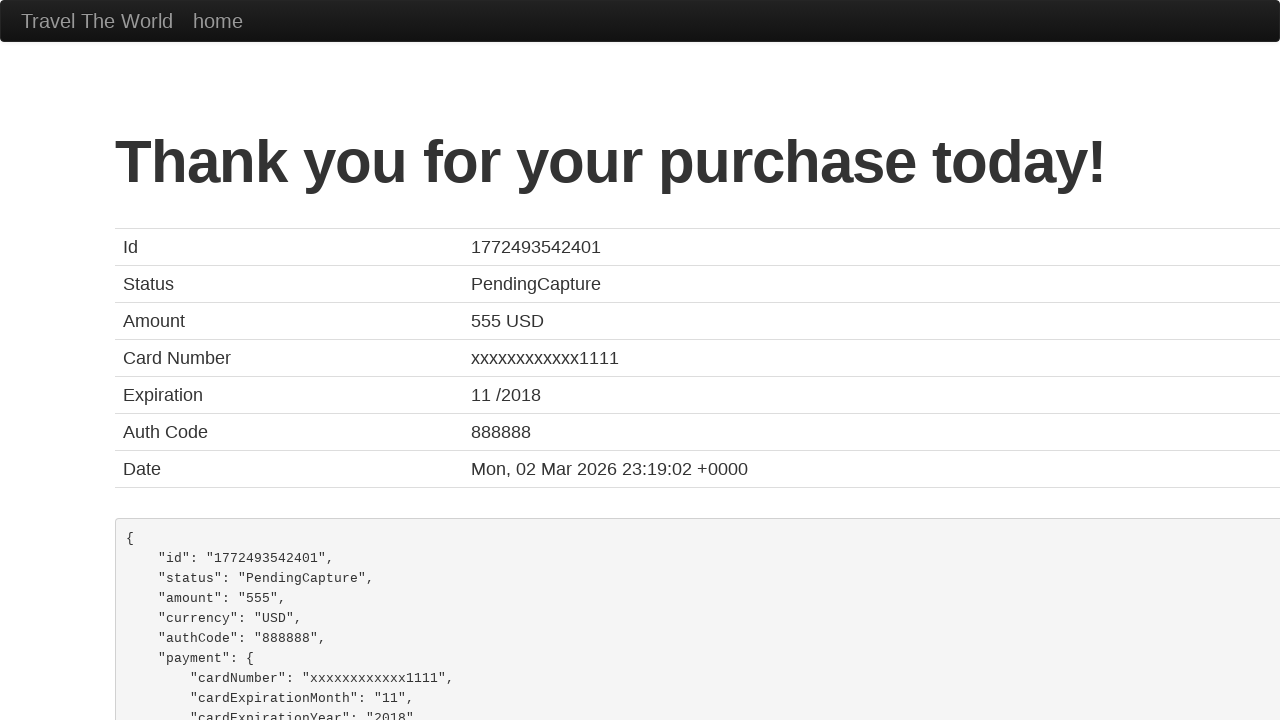